Tests JavaScript alert functionality by clicking the alert button and accepting the alert

Starting URL: https://the-internet.herokuapp.com/javascript_alerts

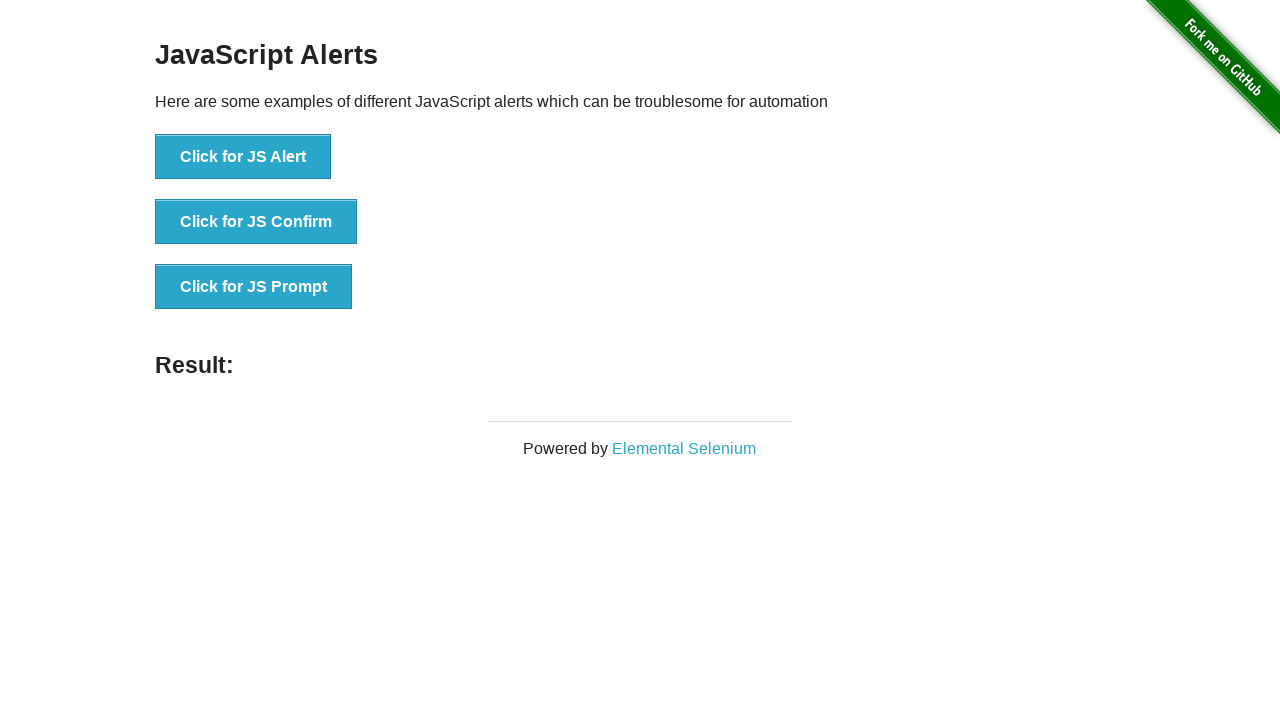

Clicked the JavaScript alert button at (243, 157) on xpath=//button[@onclick='jsAlert()']
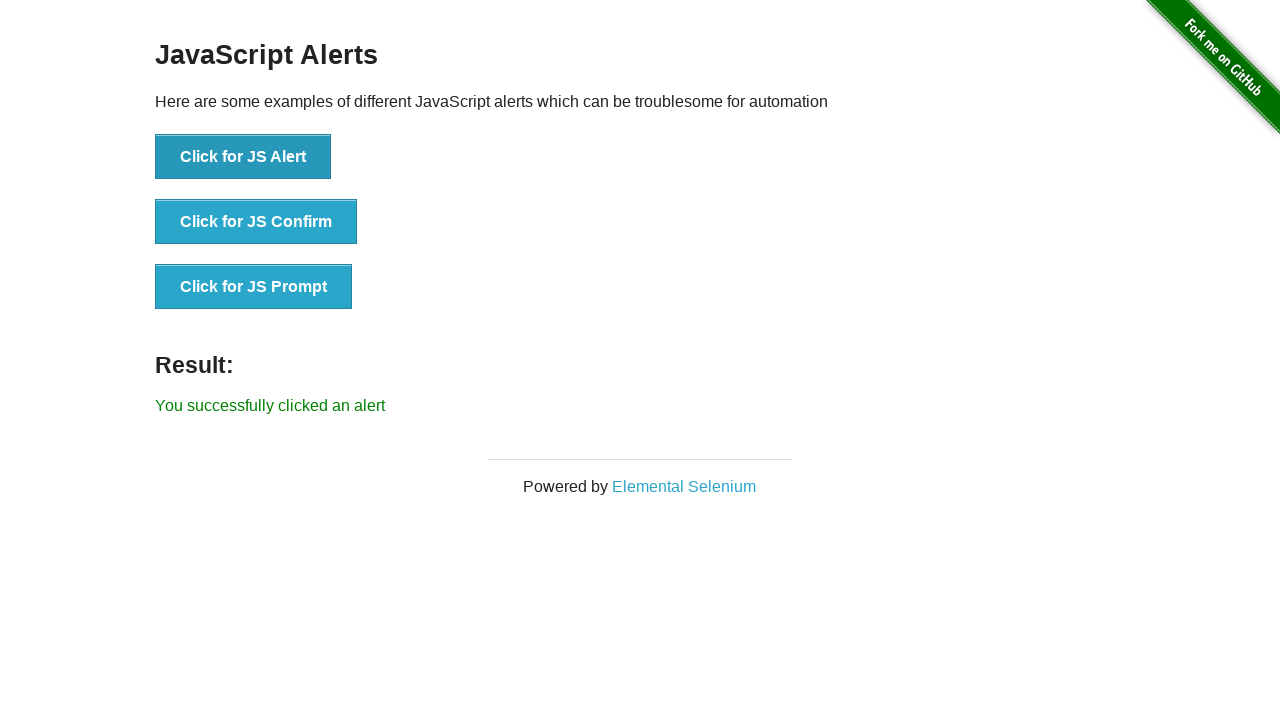

Set up dialog handler to accept alerts
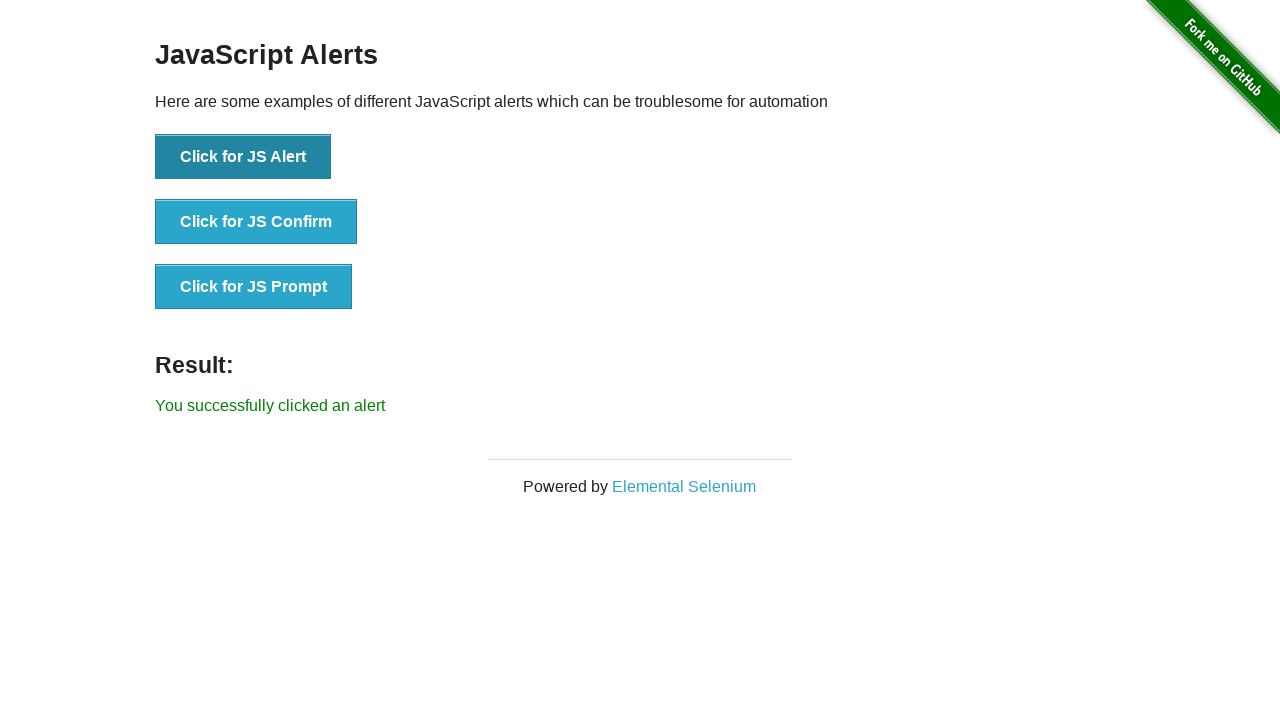

Verified success message appeared after accepting alert
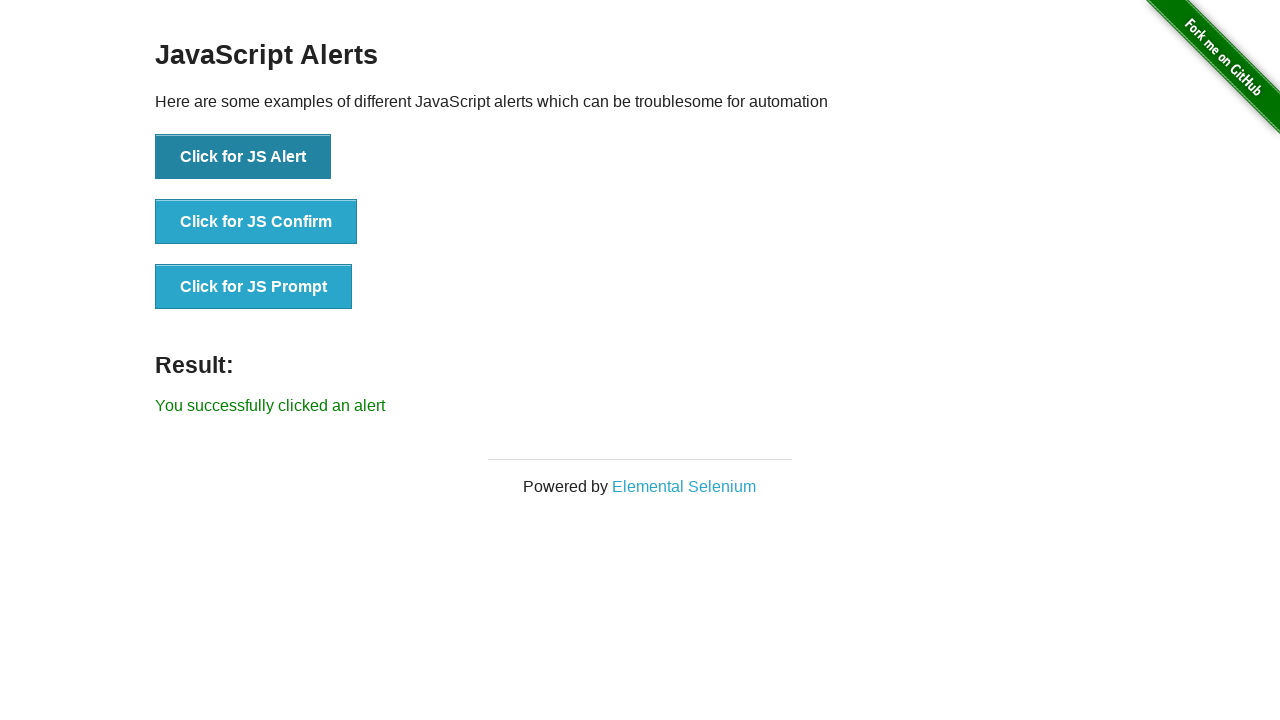

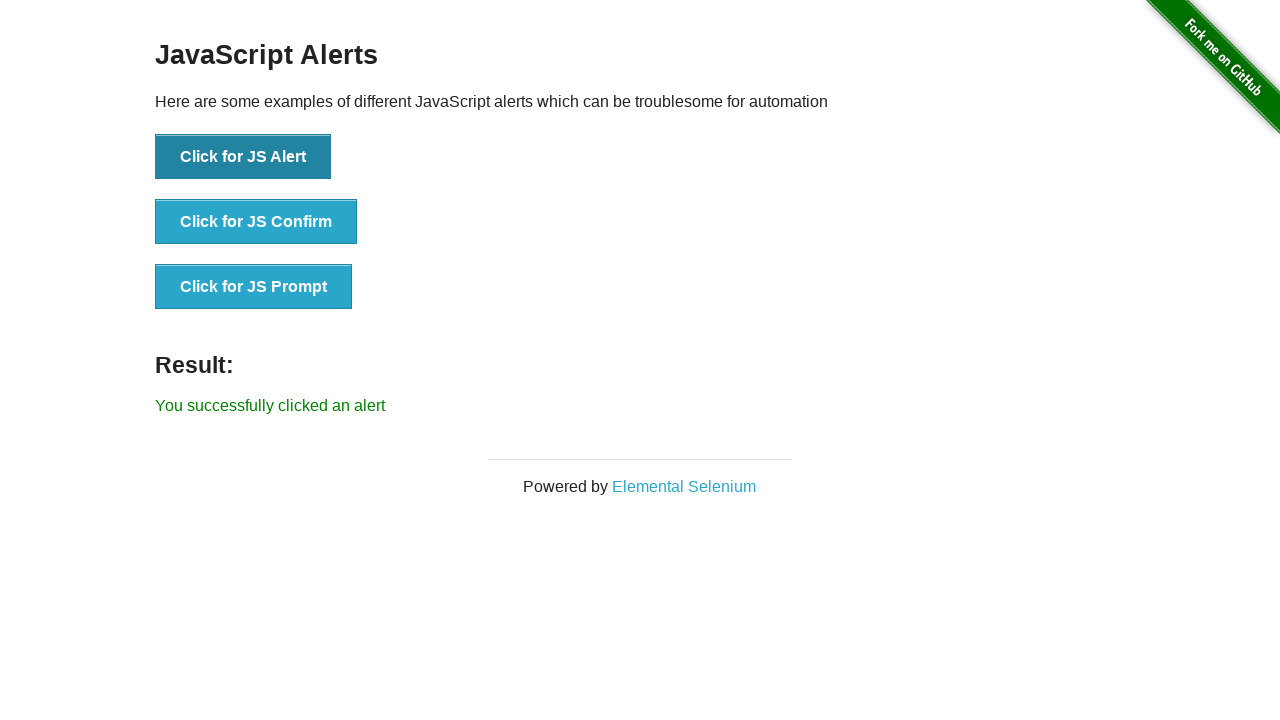